Tests different button click types (double click, right click, and regular click) on the DemoQA buttons page and verifies the success messages are displayed for each action.

Starting URL: https://demoqa.com/

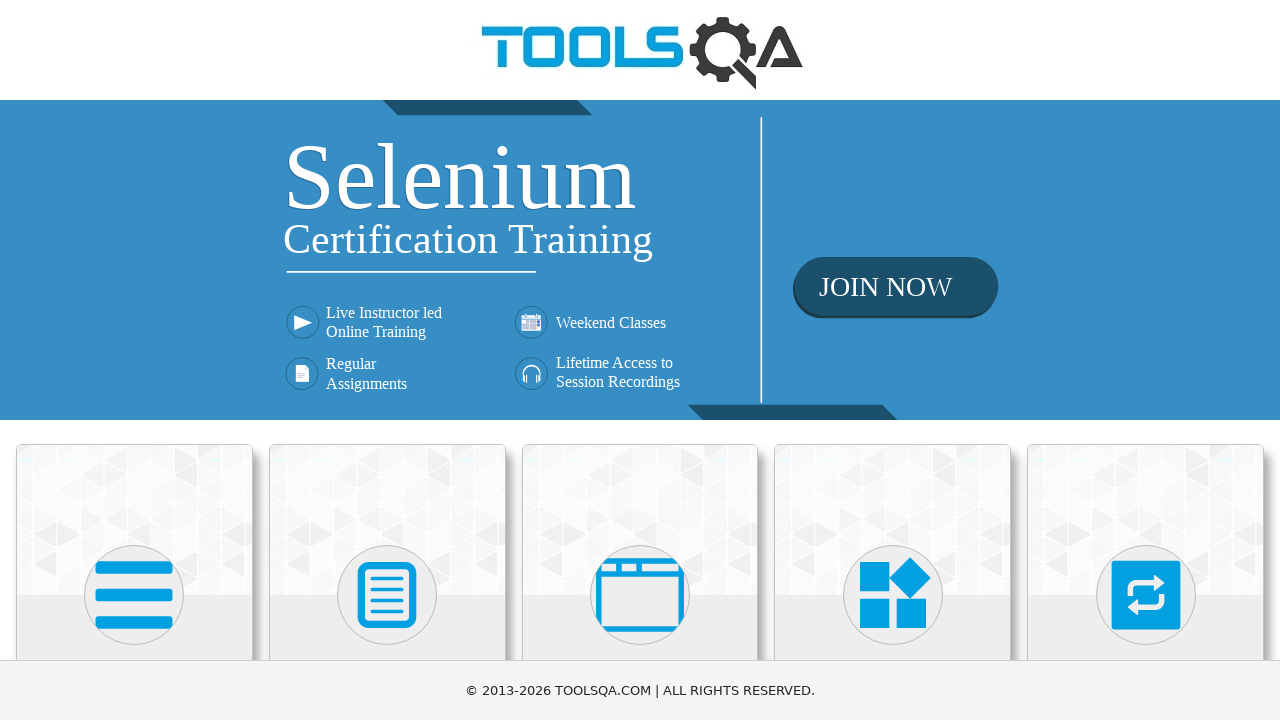

Located Elements card
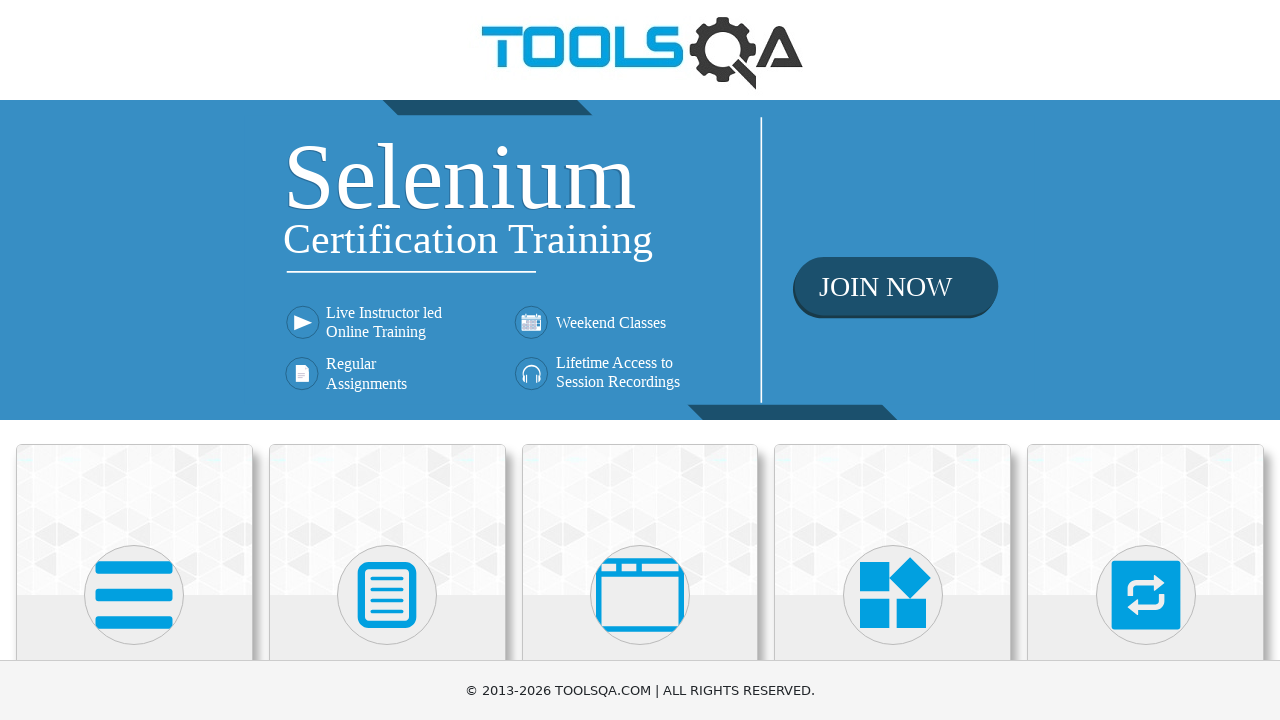

Scrolled Elements card into view
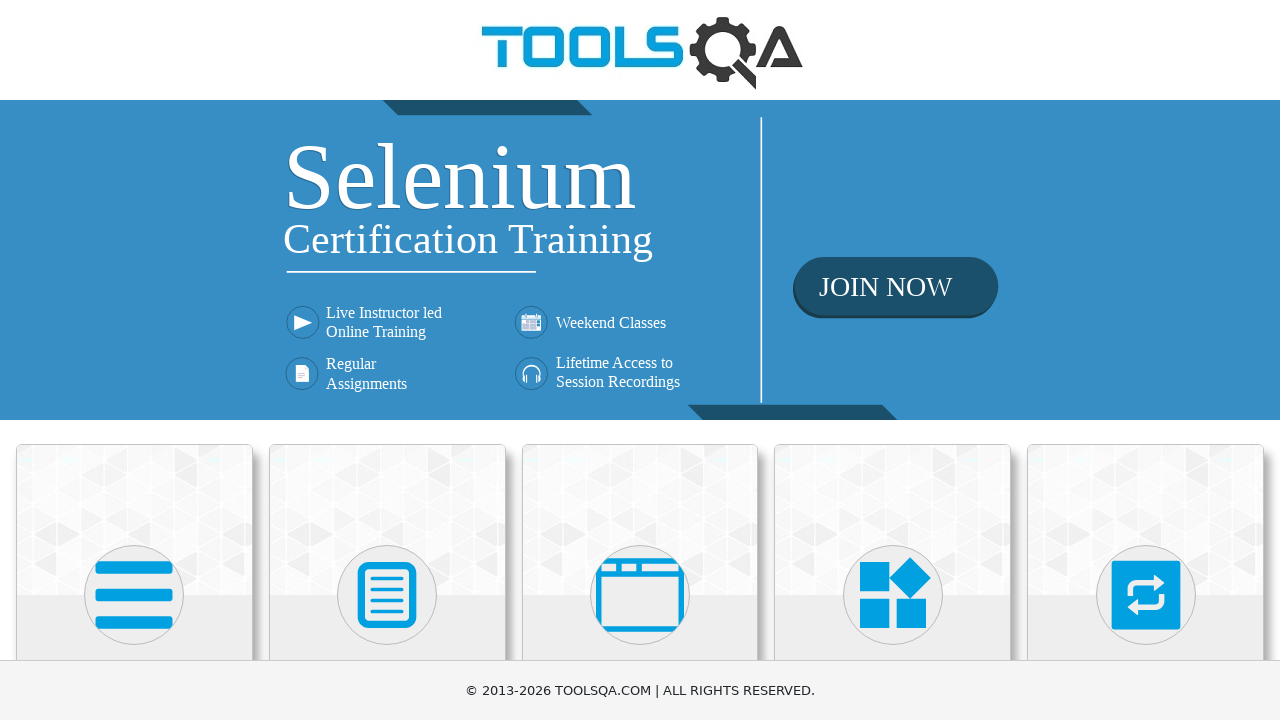

Clicked on Elements card at (134, 360) on xpath=//div[@class='card-body']//h5[text()='Elements']
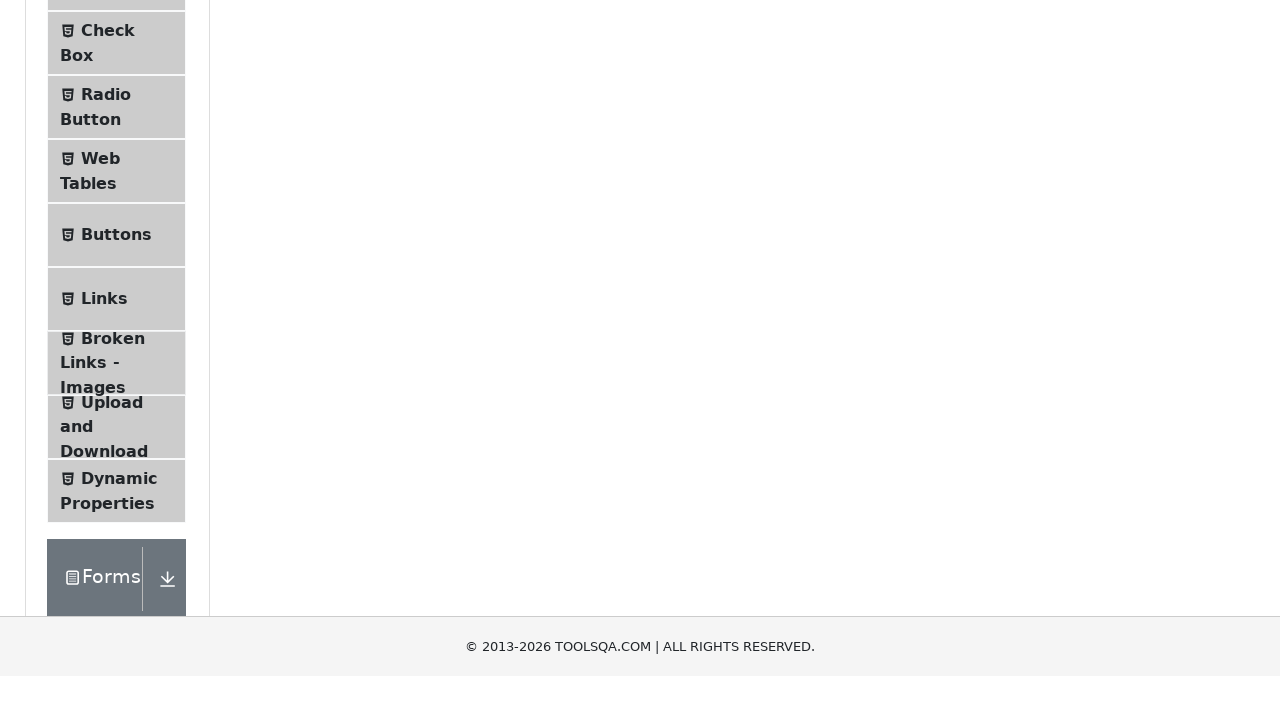

Clicked on Buttons menu item at (116, 517) on xpath=//span[text()='Buttons']
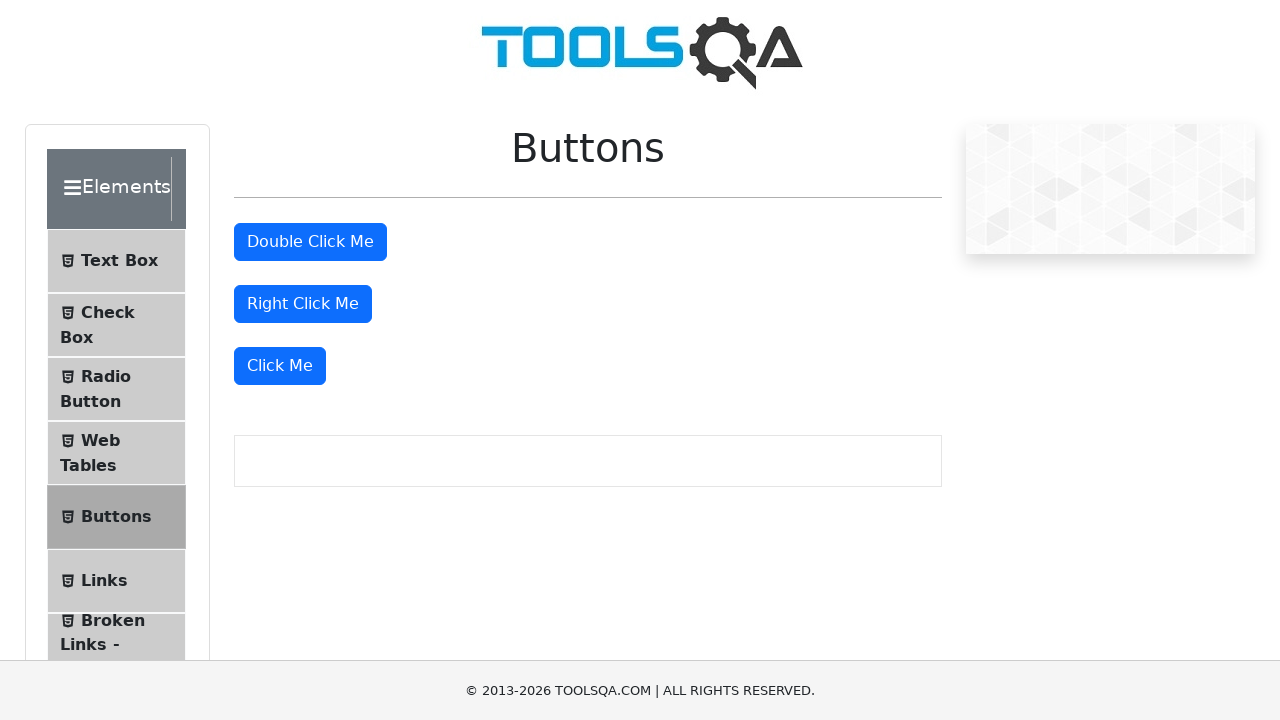

Scrolled down to view buttons
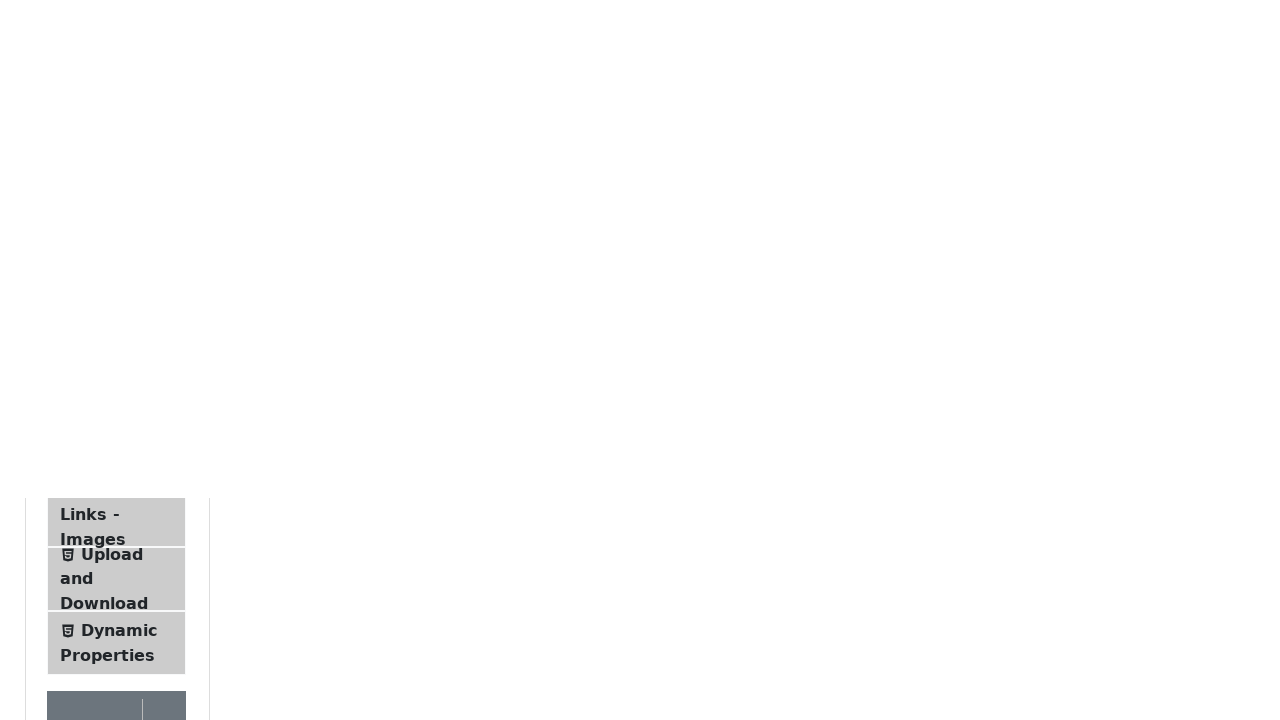

Double-clicked the double click button at (310, 242) on #doubleClickBtn
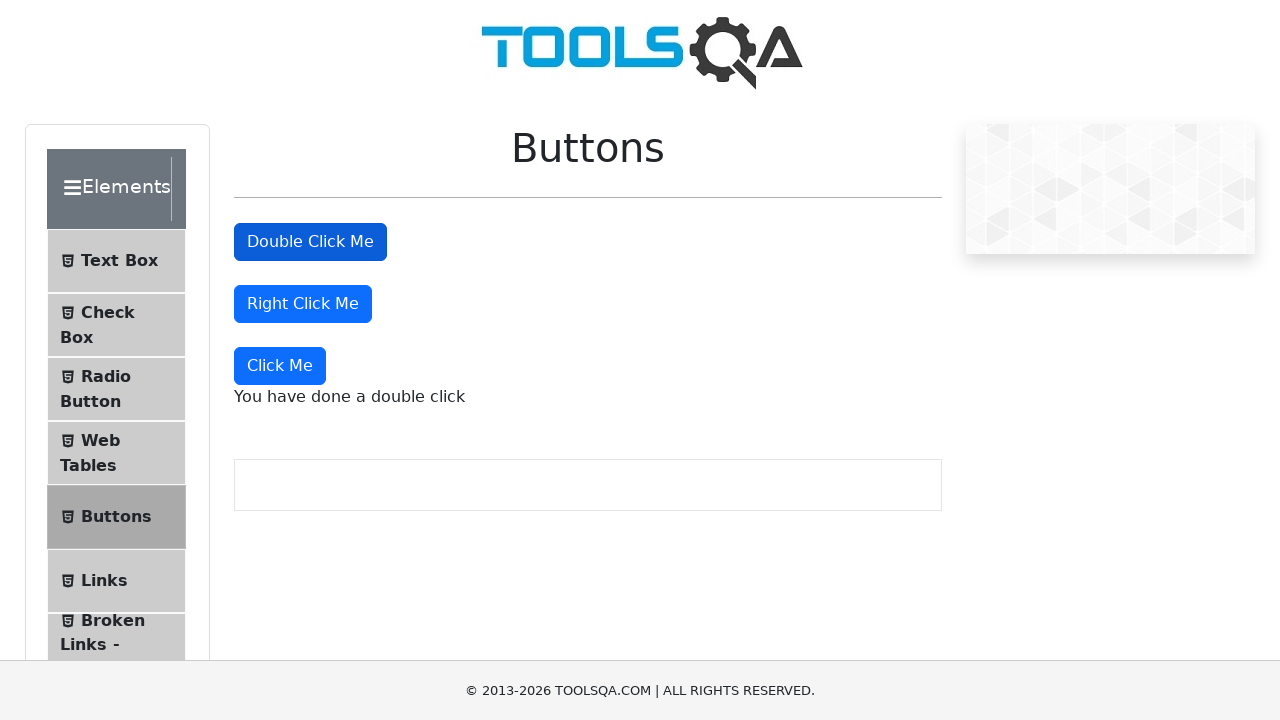

Right-clicked the right click button at (303, 304) on #rightClickBtn
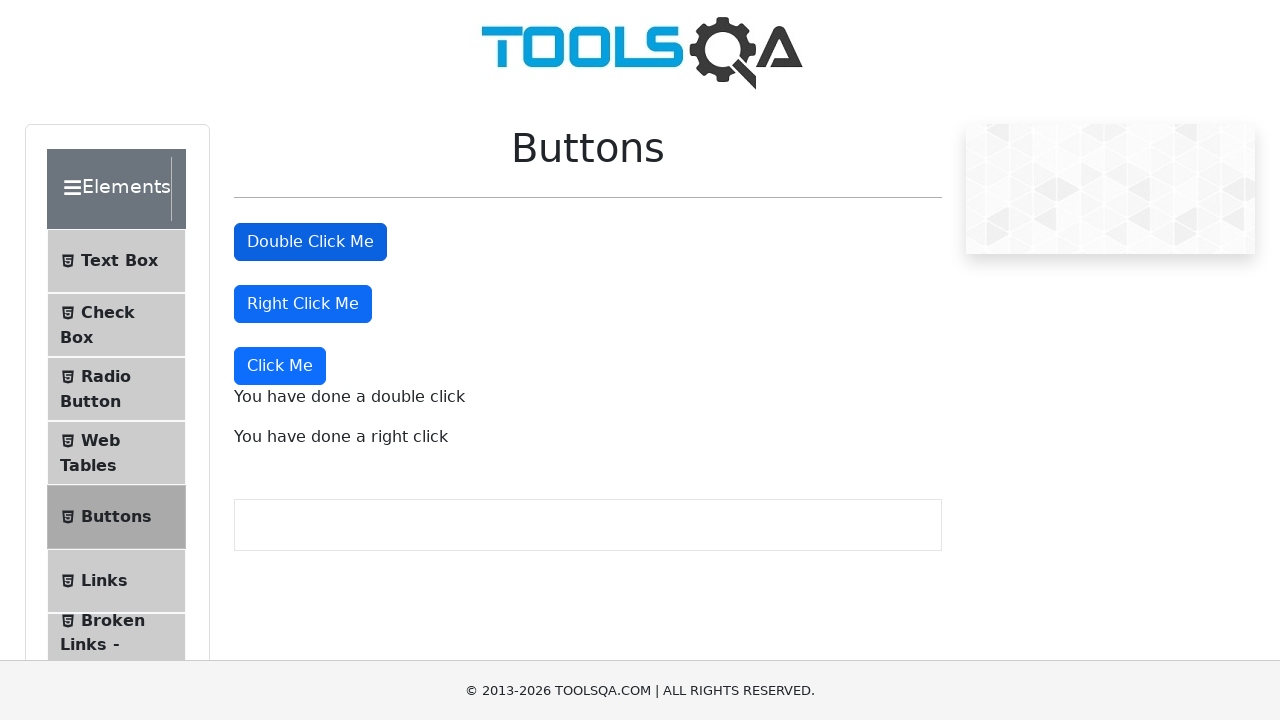

Clicked the dynamic click button at (280, 366) on xpath=//button[@class='btn btn-primary'][.='Click Me']
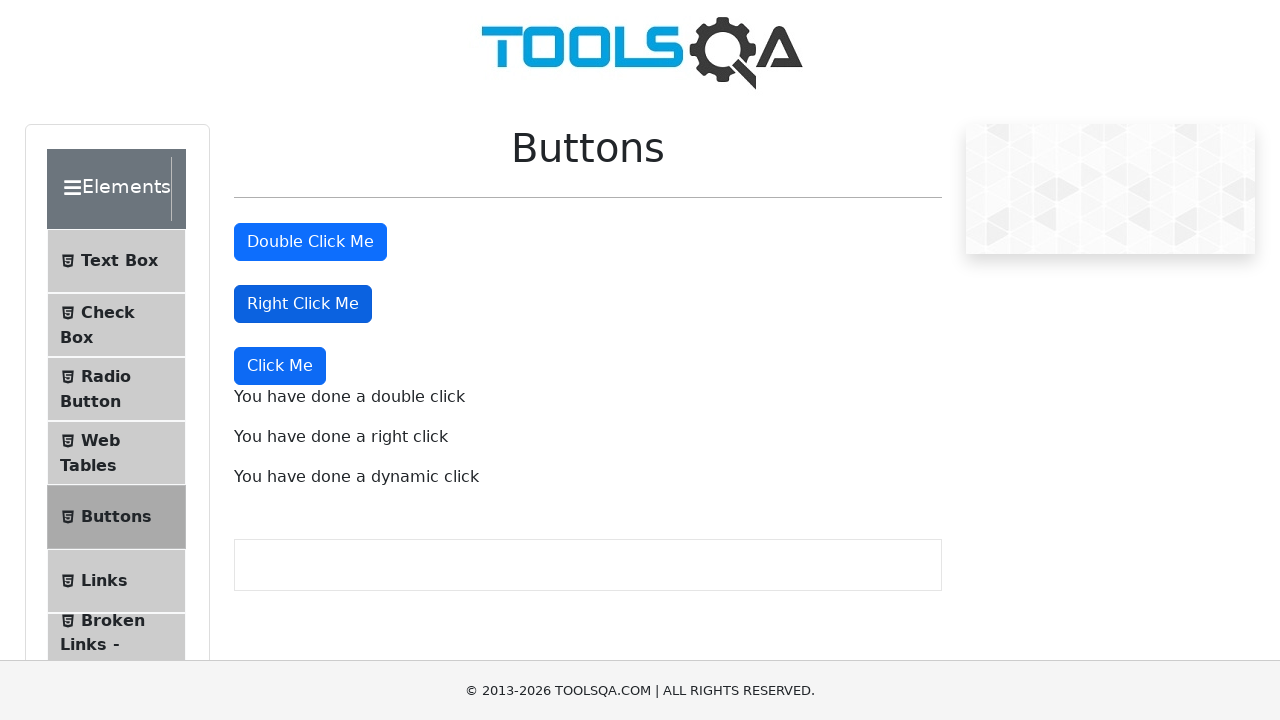

Verified double click success message appeared
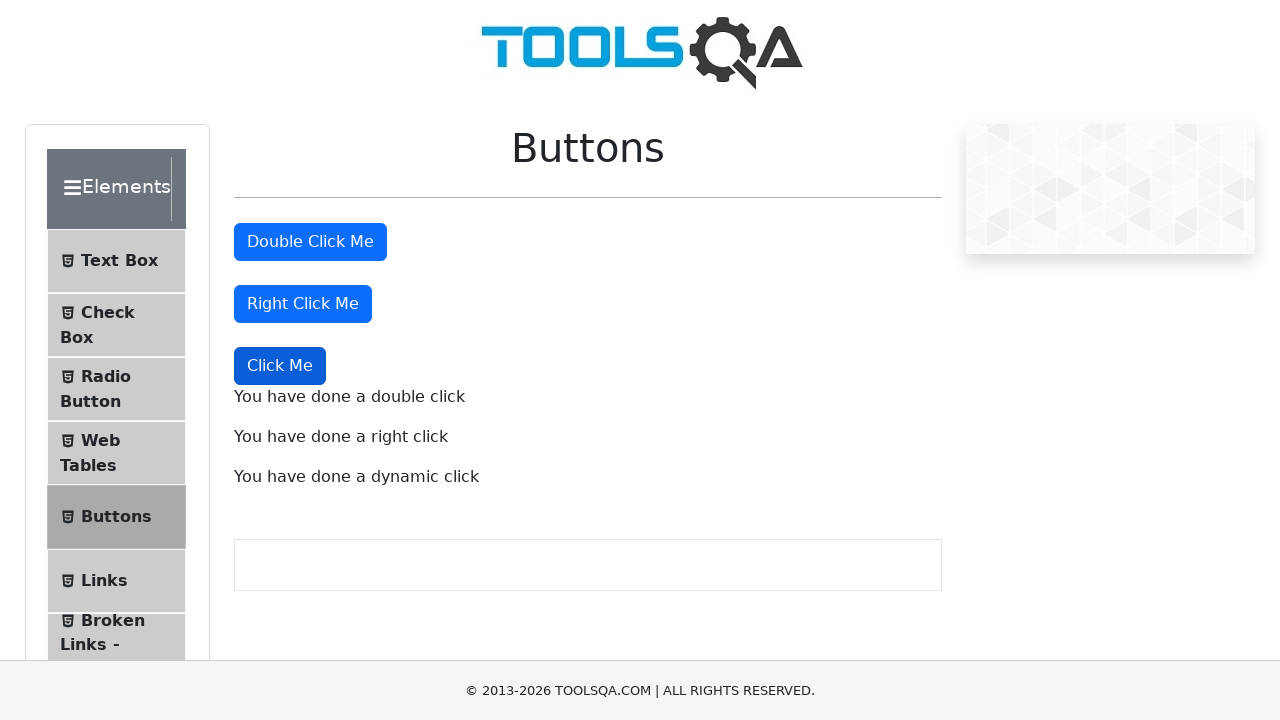

Verified right click success message appeared
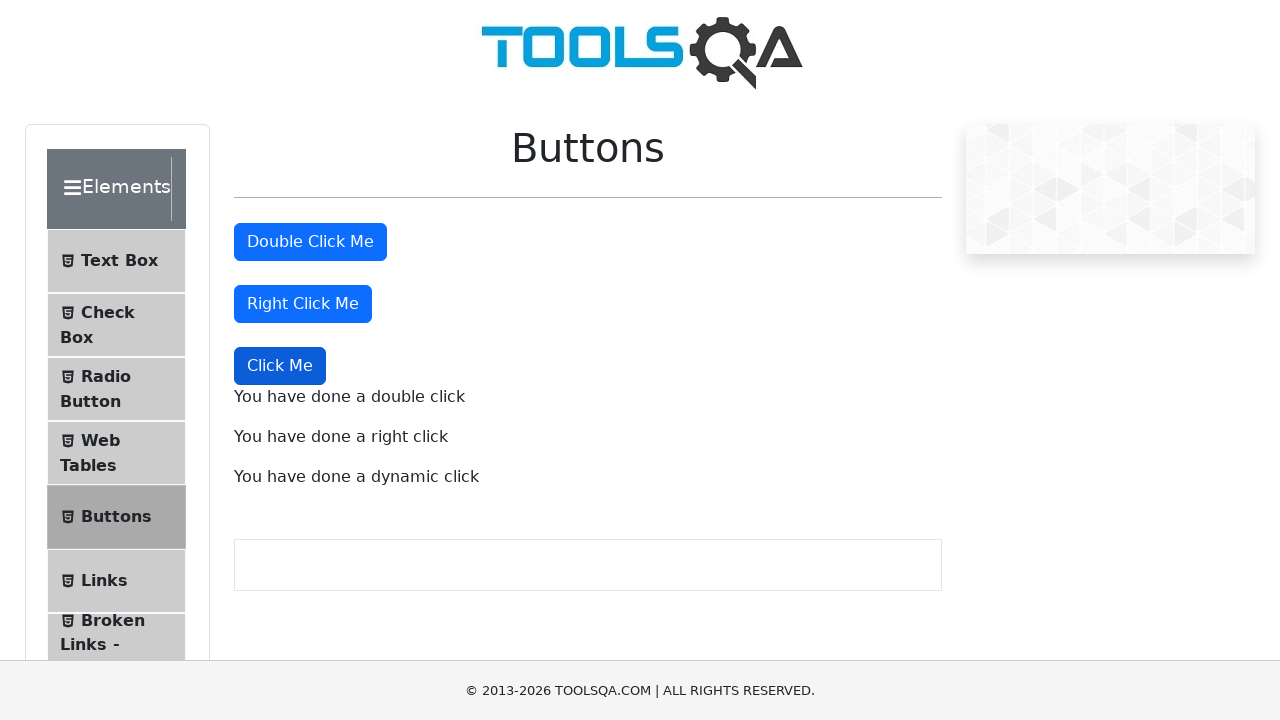

Verified dynamic click success message appeared
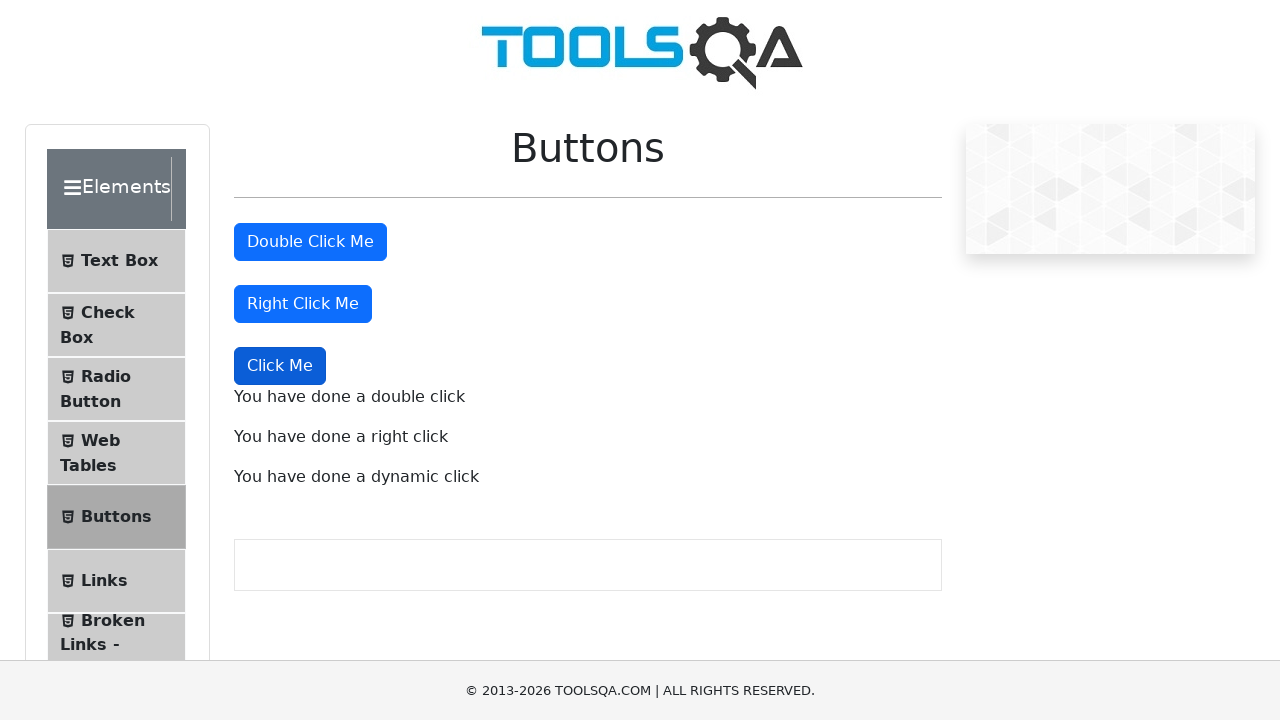

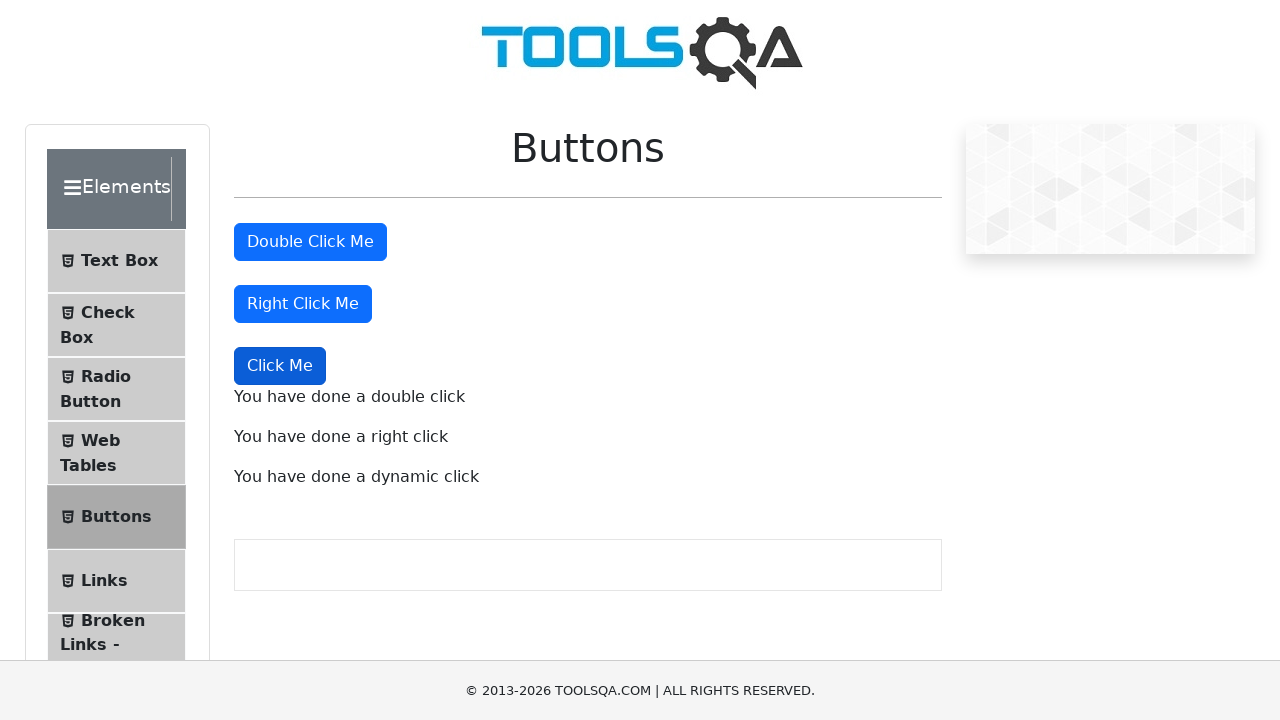